Tests drag and drop functionality by dragging an element and dropping it onto a target area, then verifies the drop was successful

Starting URL: https://jqueryui.com/droppable/

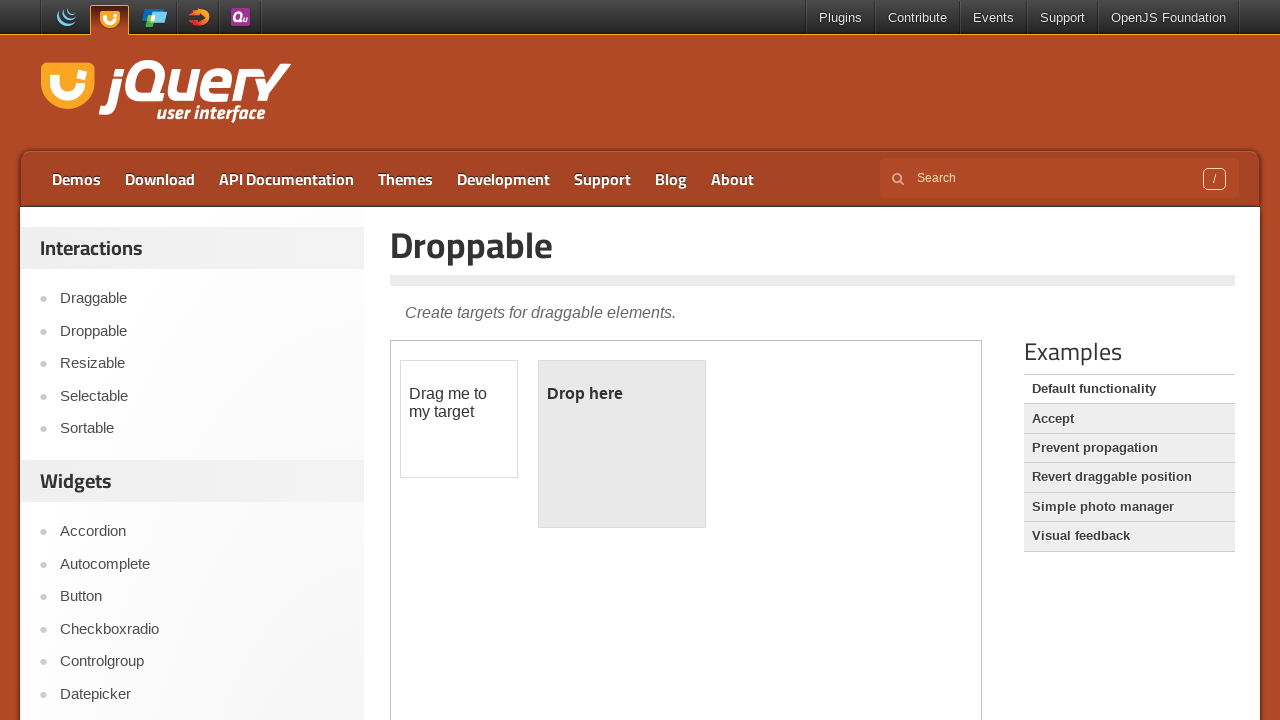

Located iframe containing drag and drop demo
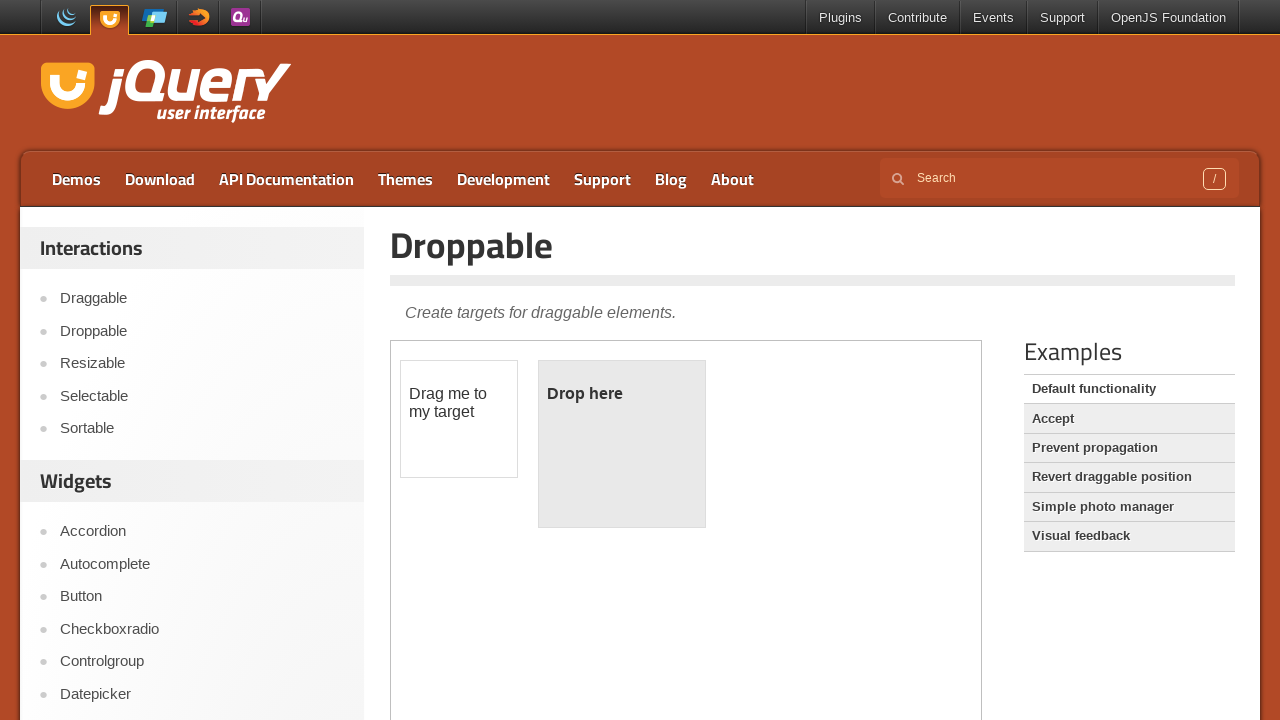

Located draggable element
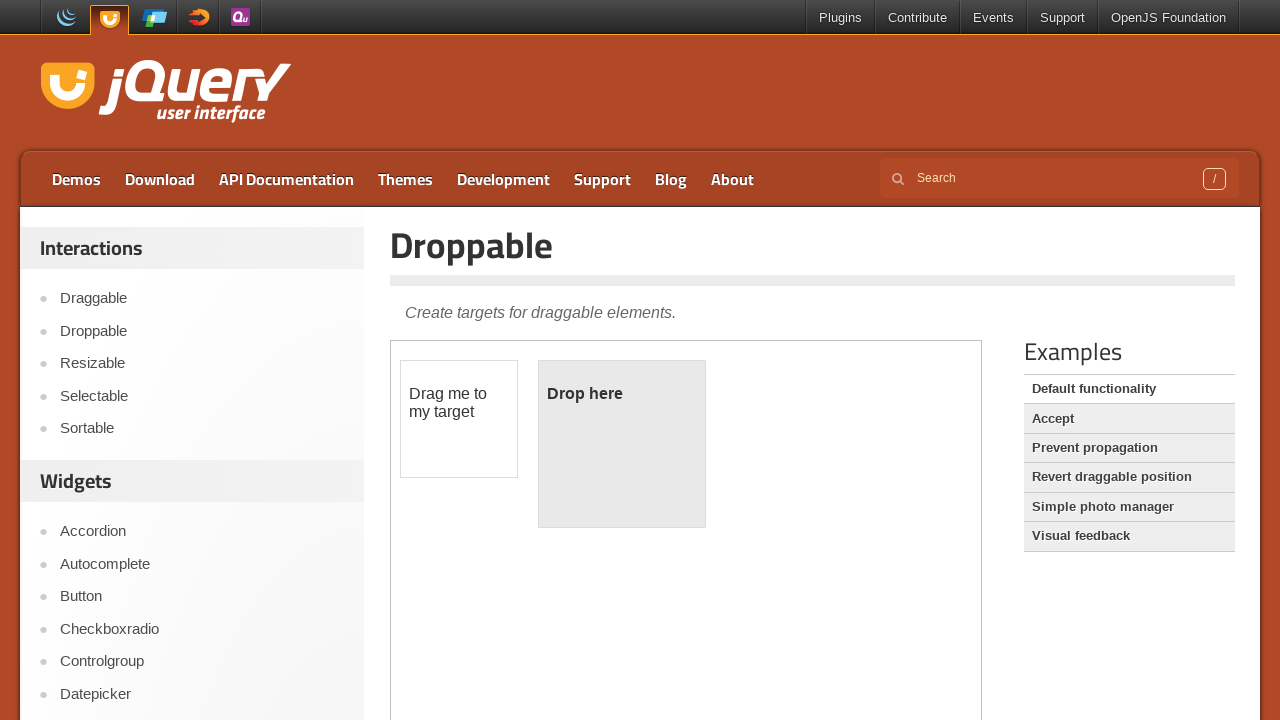

Located droppable target area
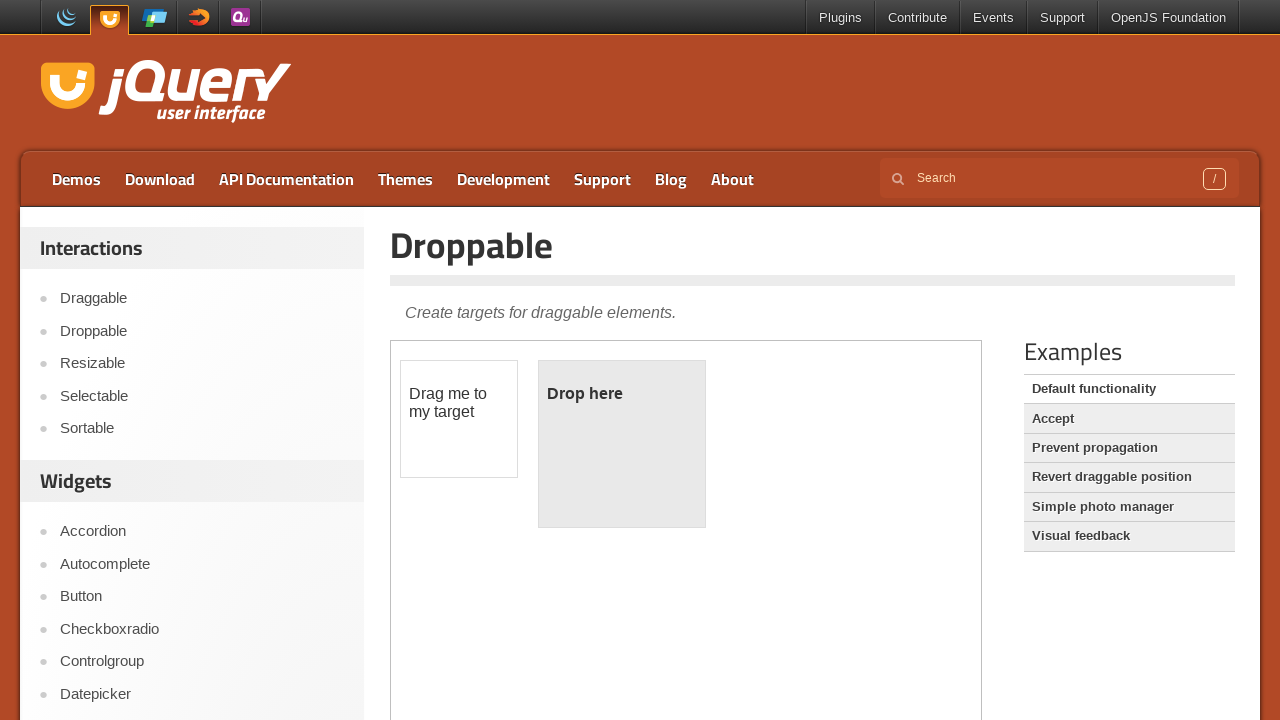

Dragged element to droppable target area at (622, 444)
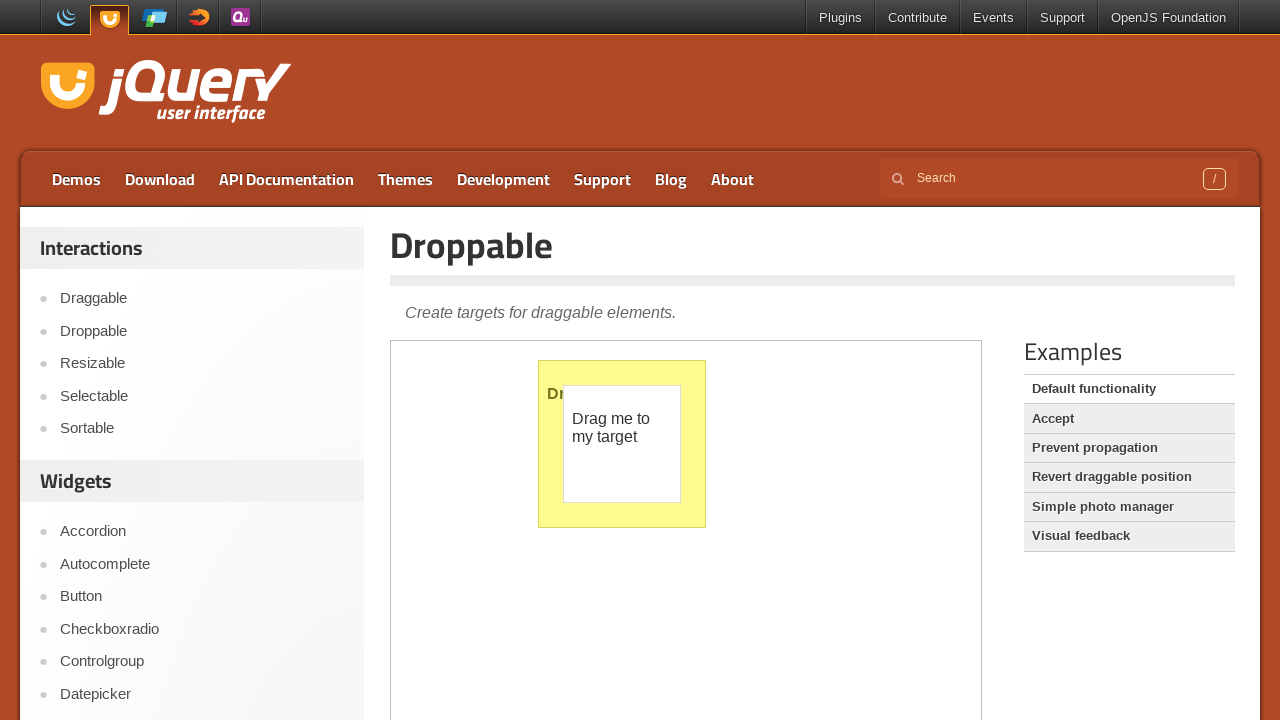

Retrieved text content from droppable area
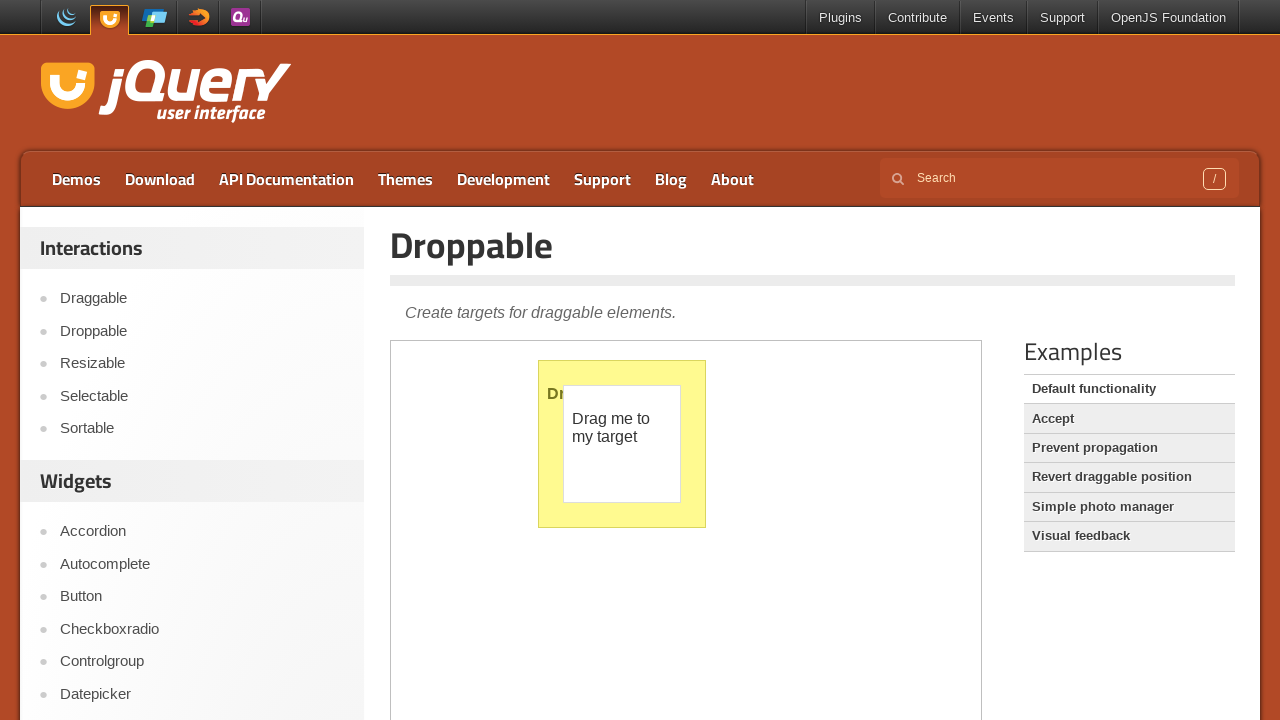

Verified that drop was successful - text shows 'Dropped!'
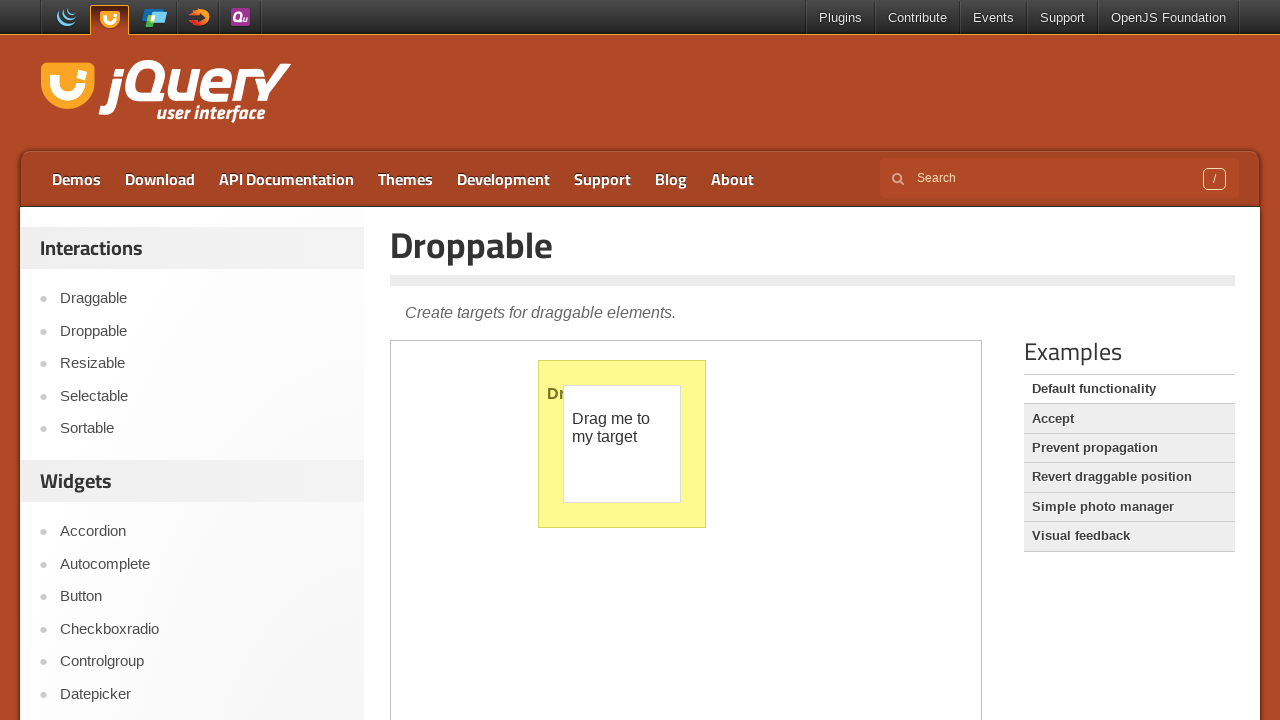

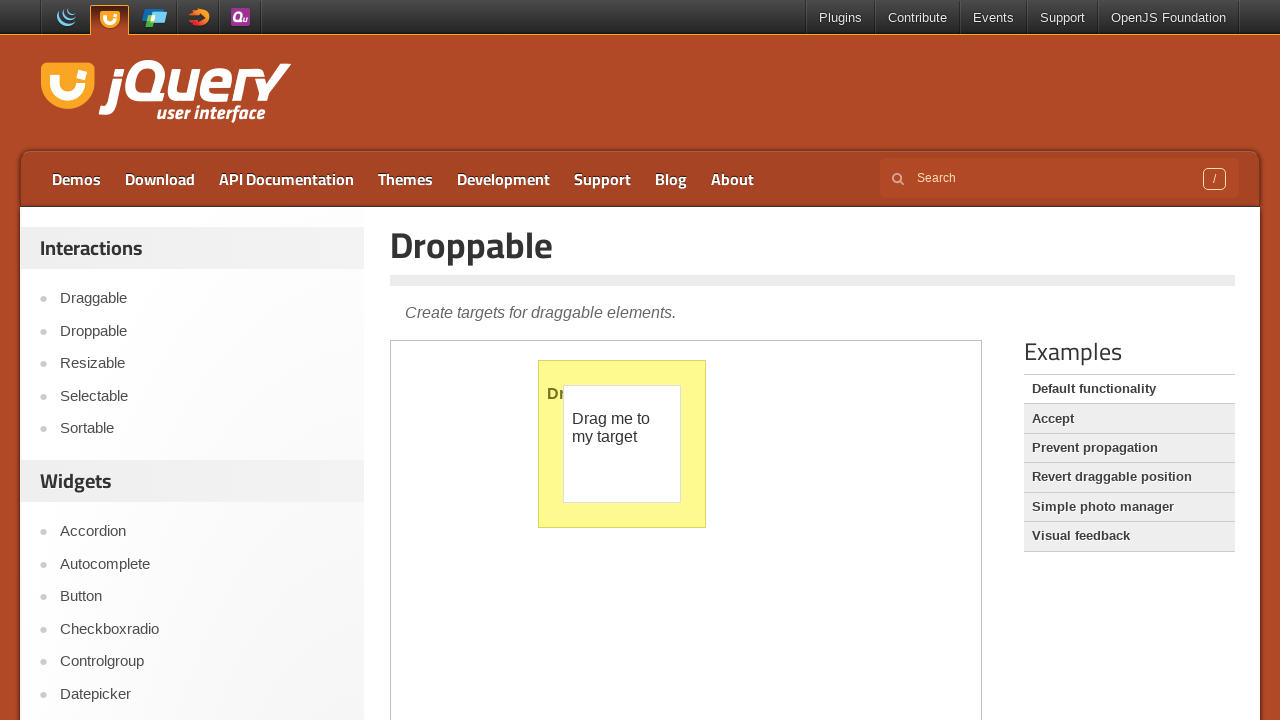